Opens the Rubicoit website homepage and verifies it loads successfully

Starting URL: https://www.rubicoit.com/

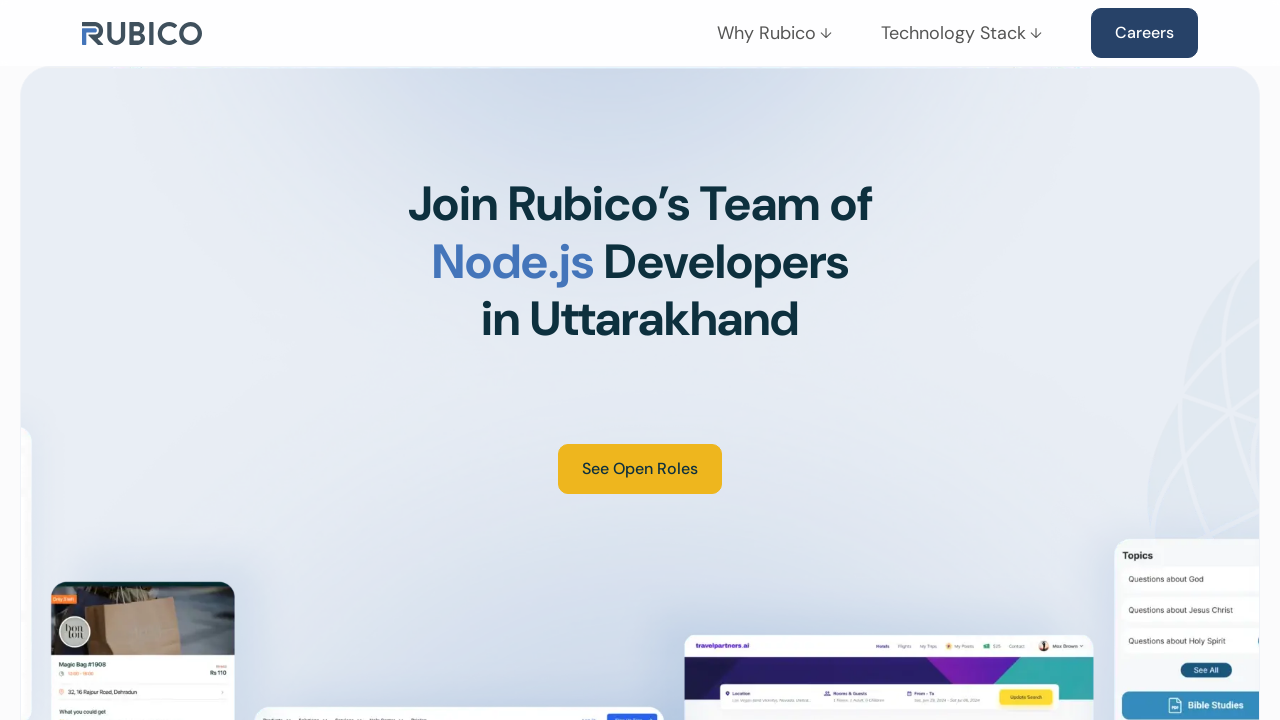

Waited for page DOM to be fully loaded at https://www.rubicoit.com/
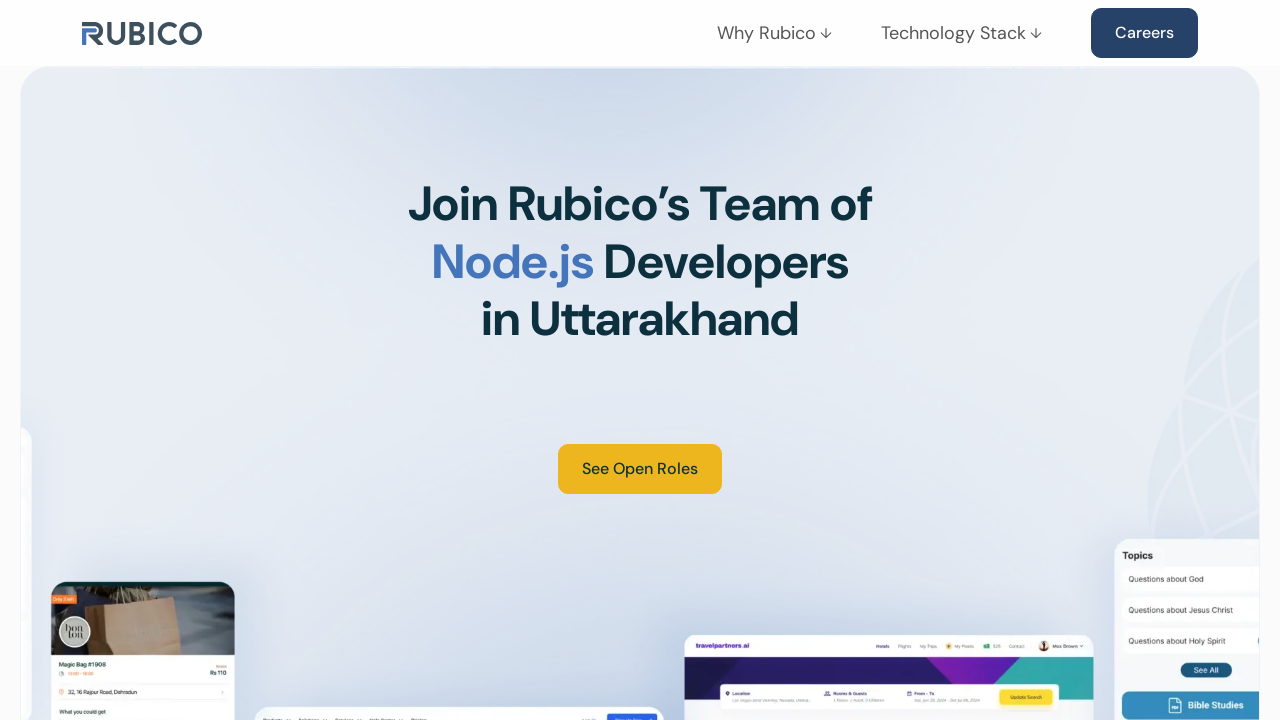

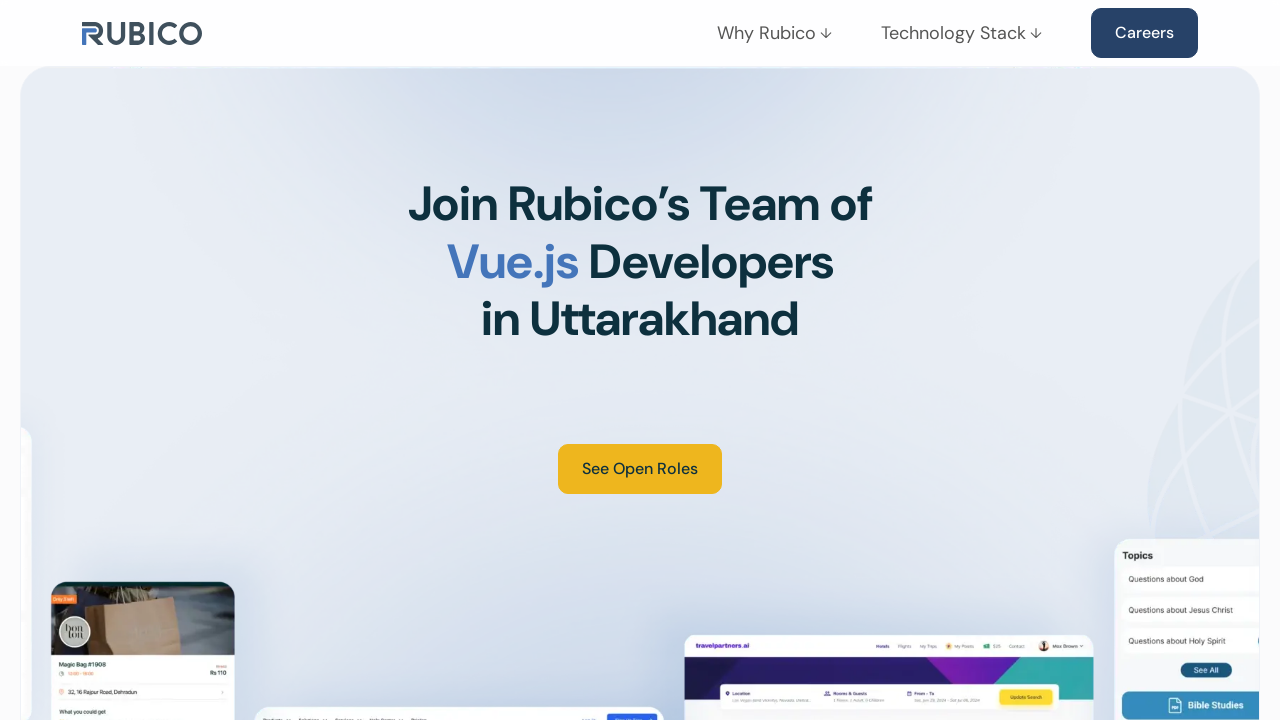